Tests keyboard interactions on a text comparison website by entering text in a textarea and performing a select-all keyboard shortcut (CTRL+A)

Starting URL: https://text-compare.com/

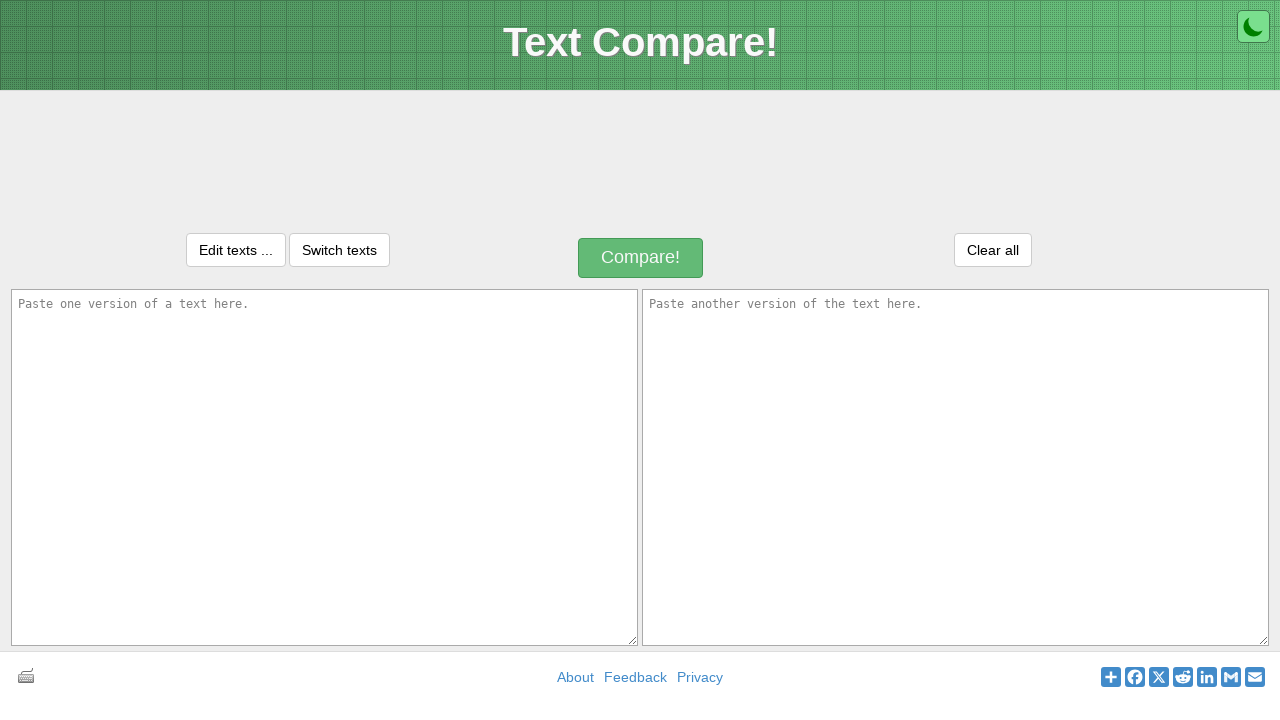

Filled textarea with 'Automation Developer' on textarea#inputText1
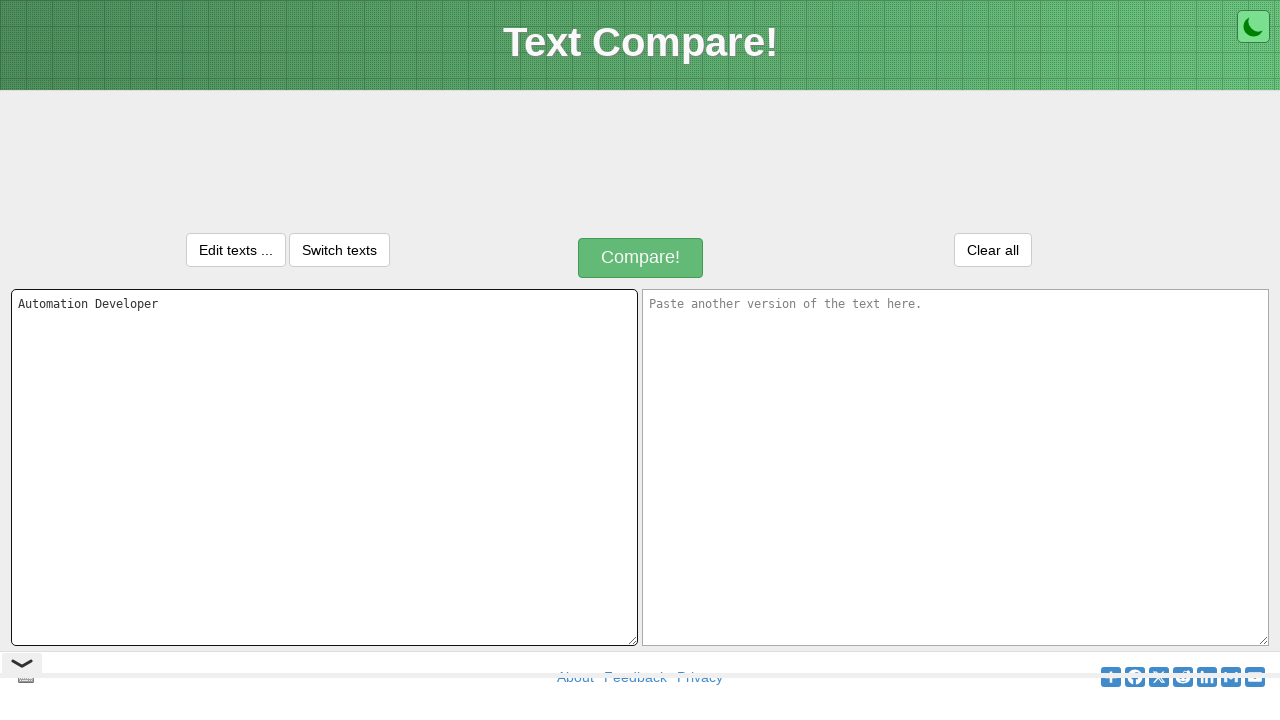

Clicked on textarea to ensure focus at (324, 467) on textarea#inputText1
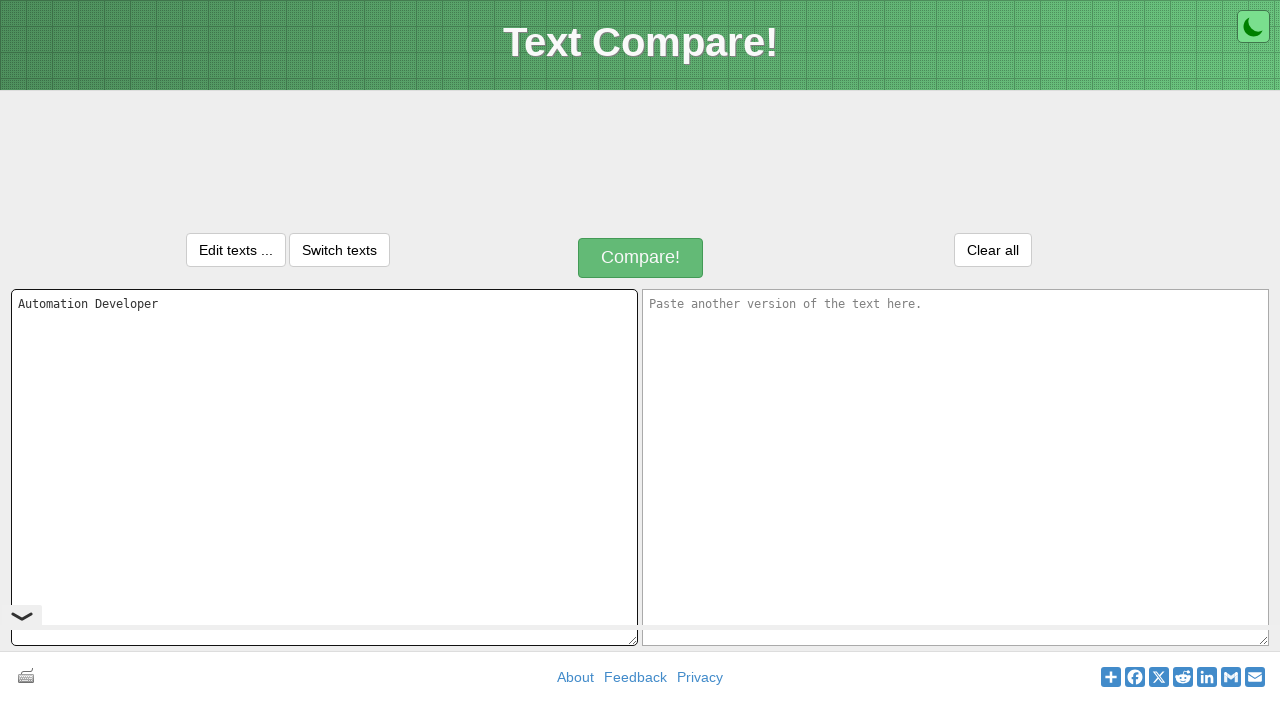

Performed CTRL+A keyboard shortcut to select all text
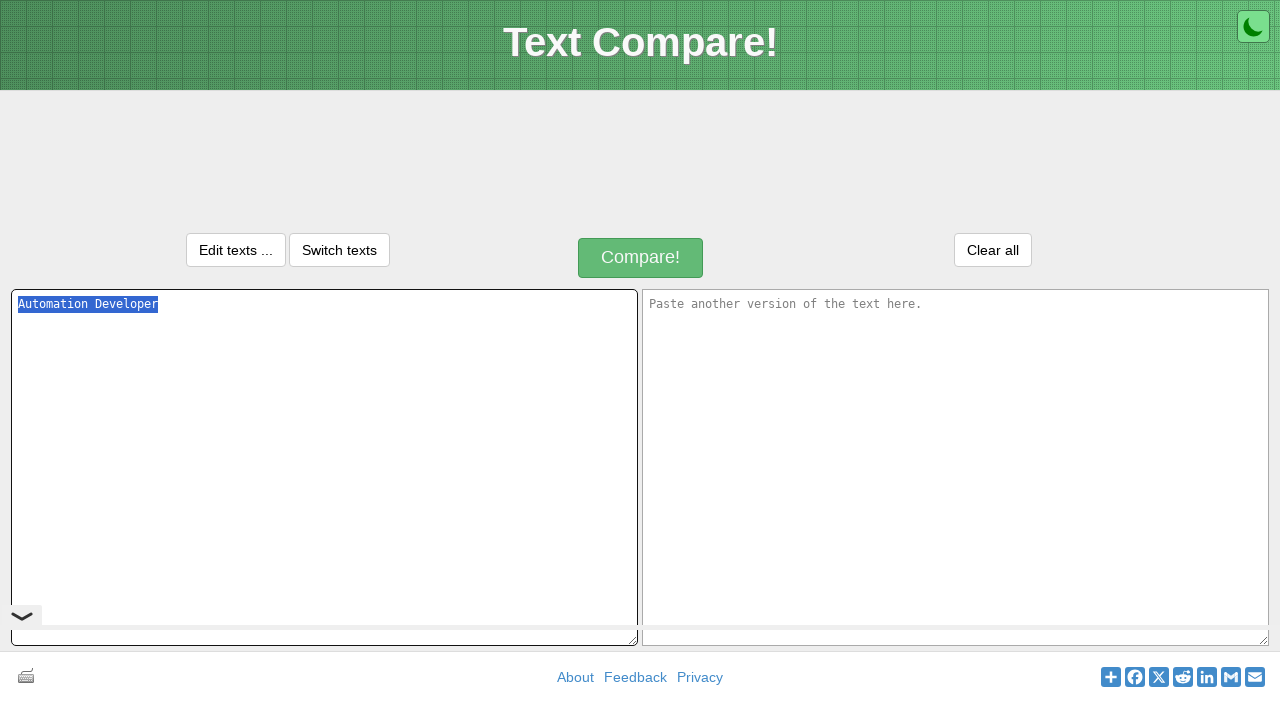

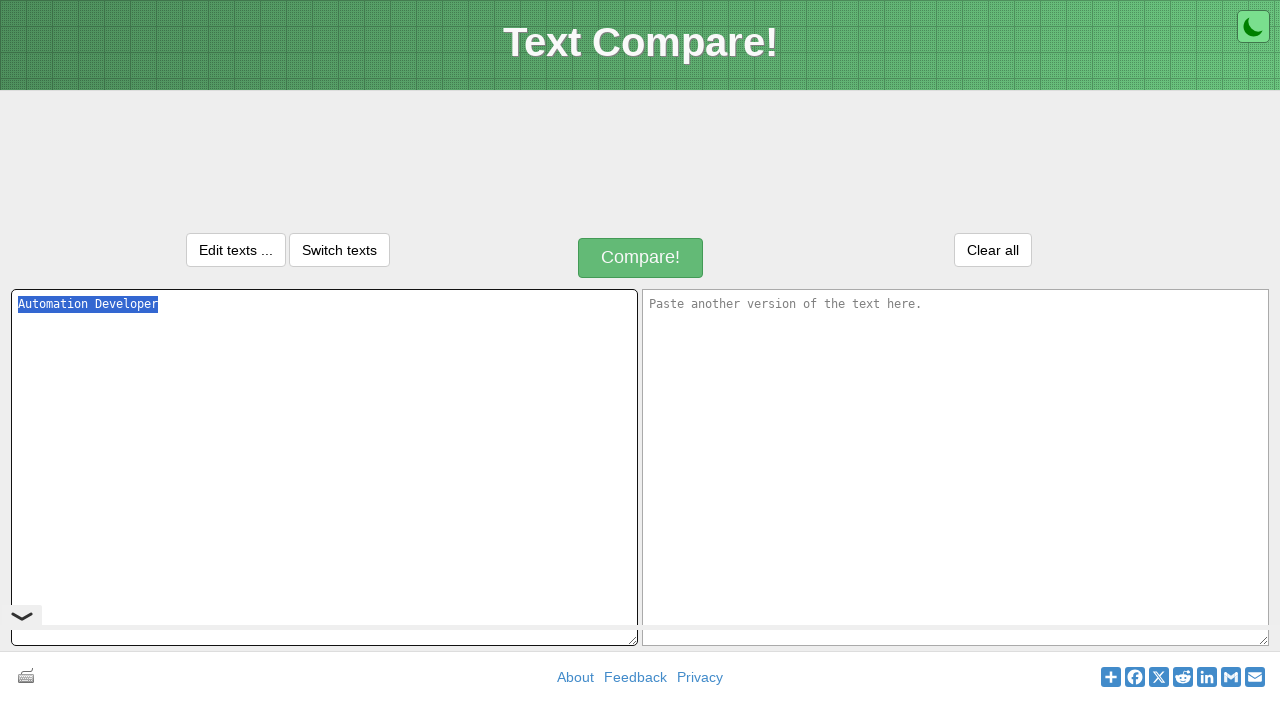